Verifies the Explore button in the navigation bar is displayed with correct text and redirects to the explore page when clicked

Starting URL: https://ancabota09.wixsite.com/intern

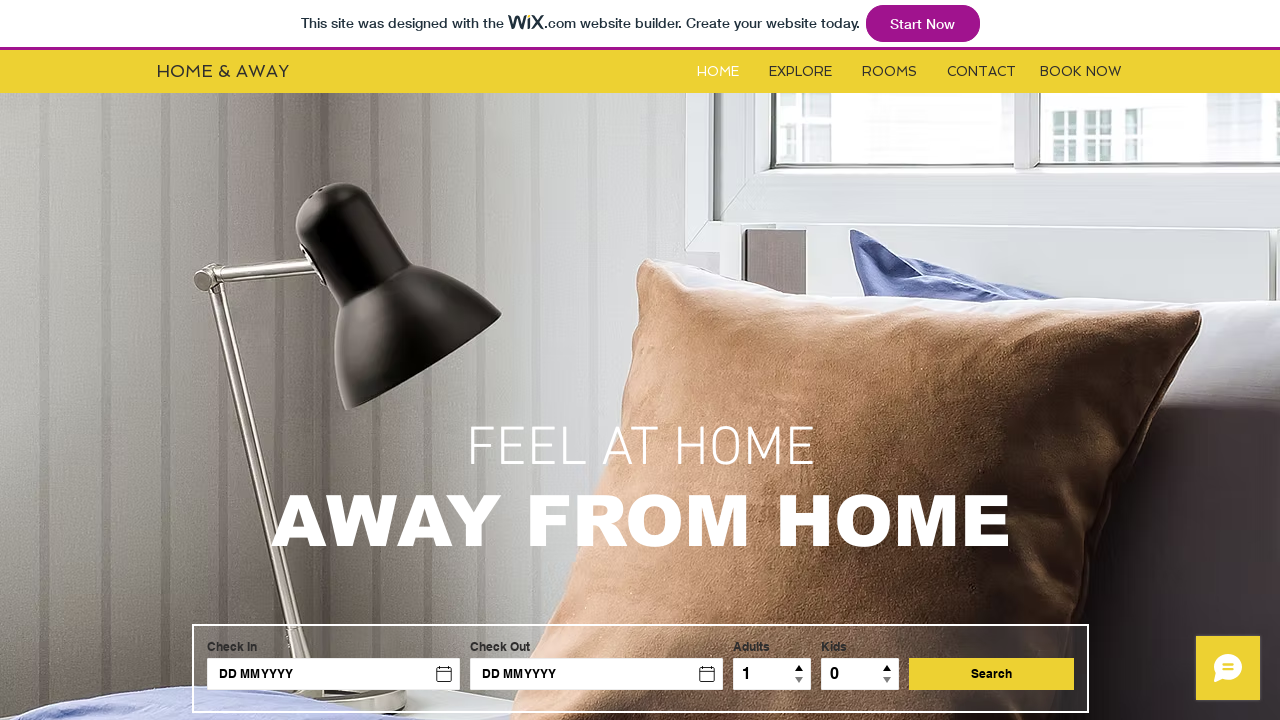

Waited for Explore button to be visible
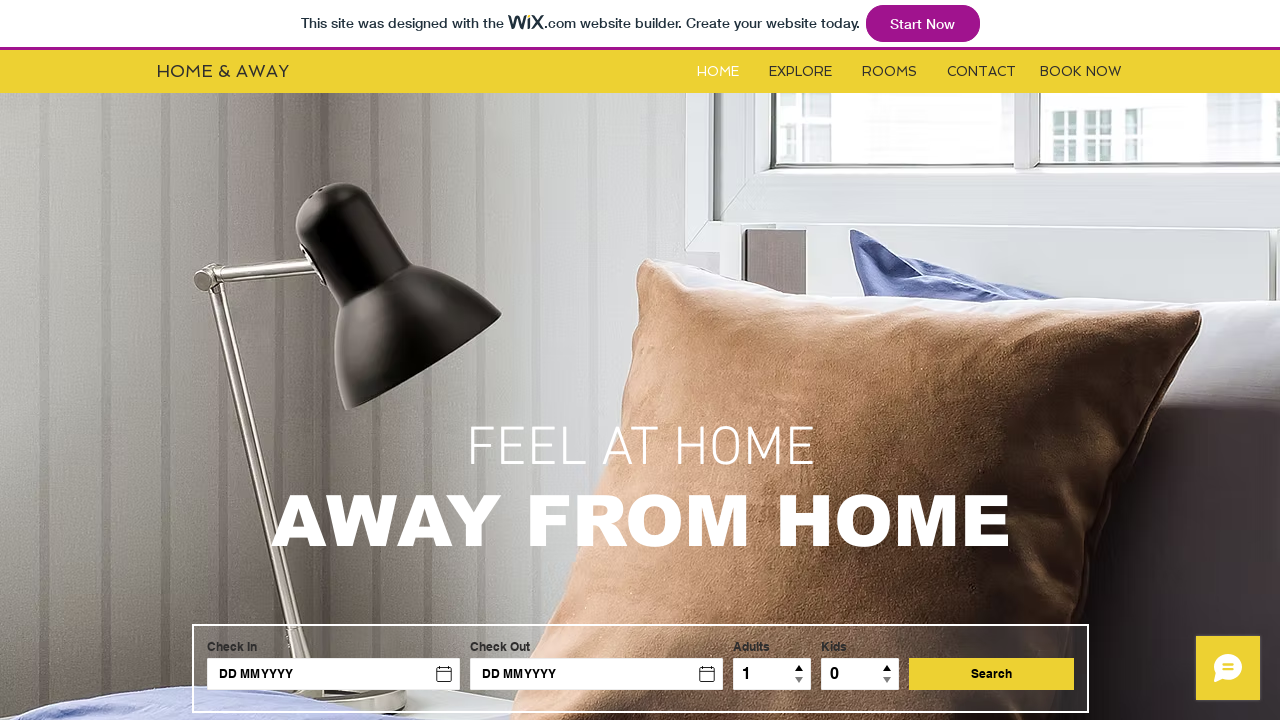

Verified Explore button is visible
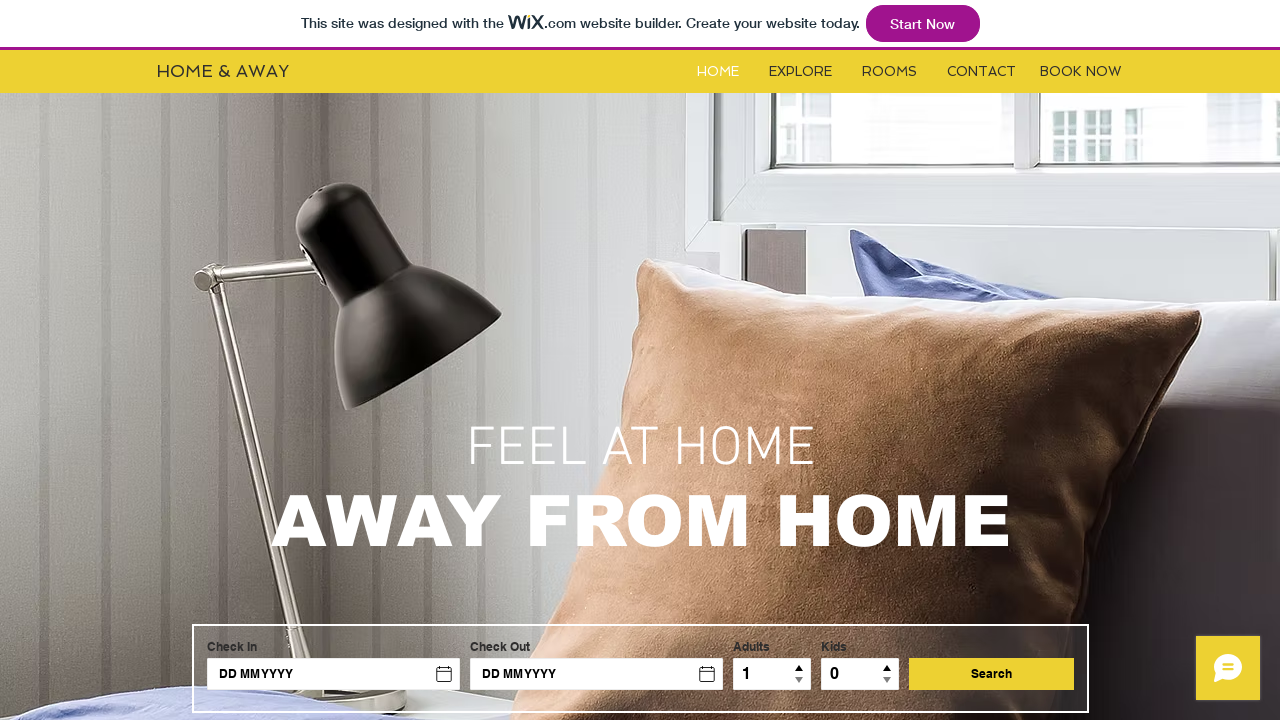

Verified Explore button text is 'EXPLORE'
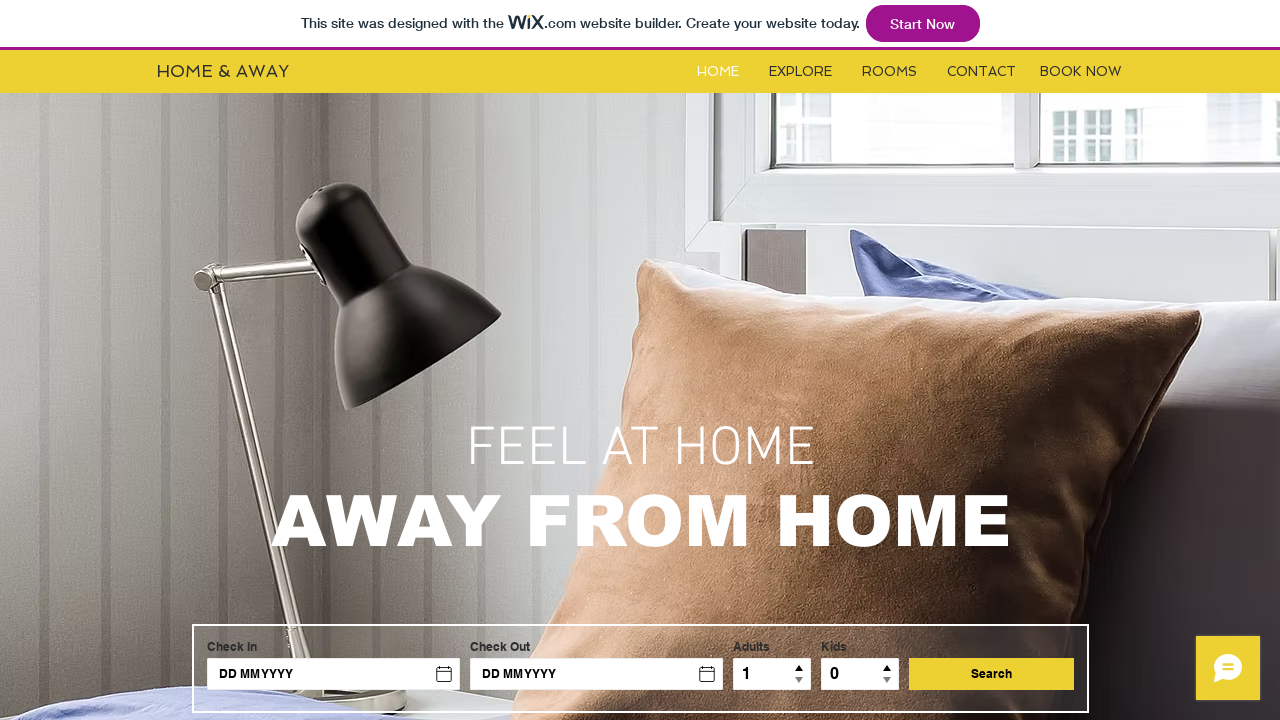

Clicked the Explore button
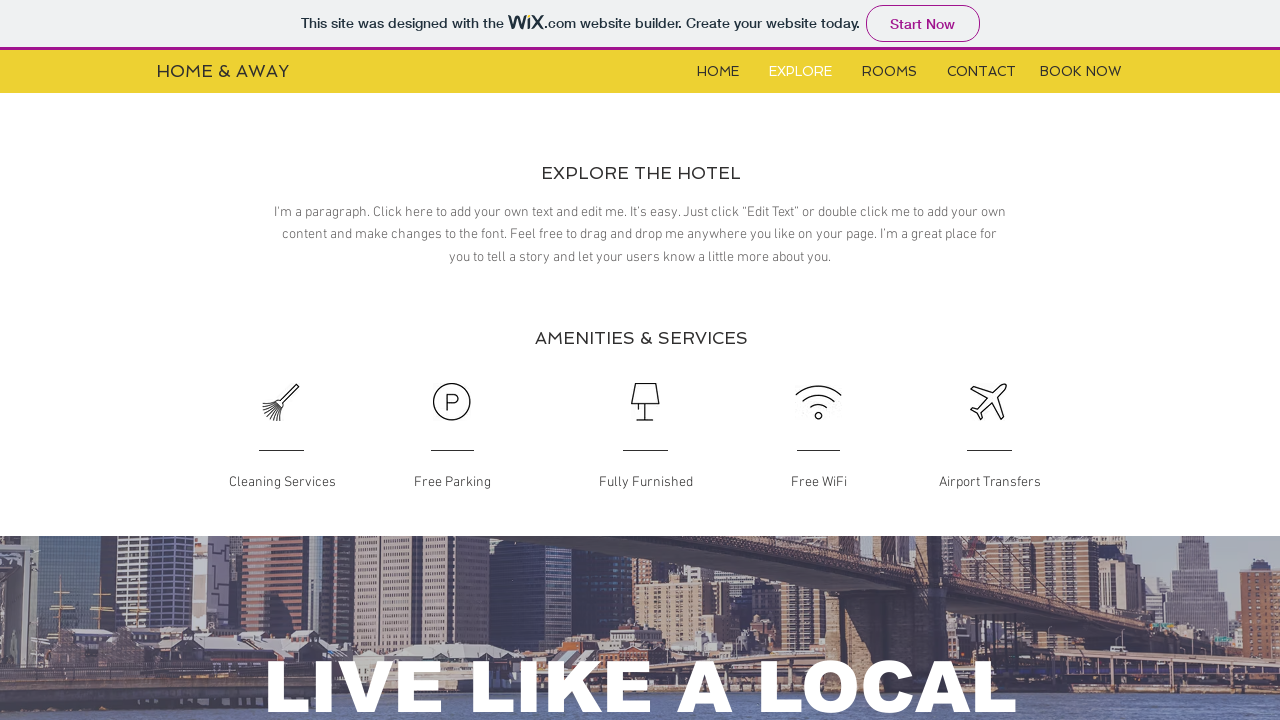

Waited for page load to complete
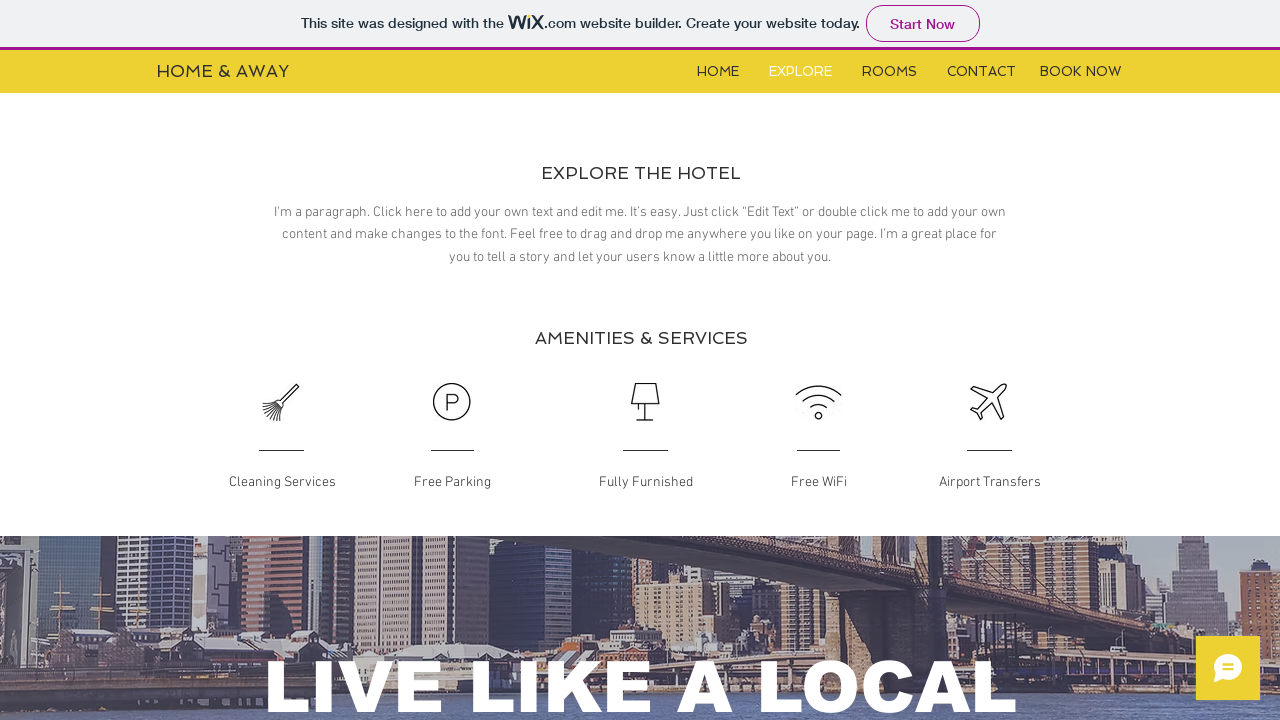

Verified redirect to explore page
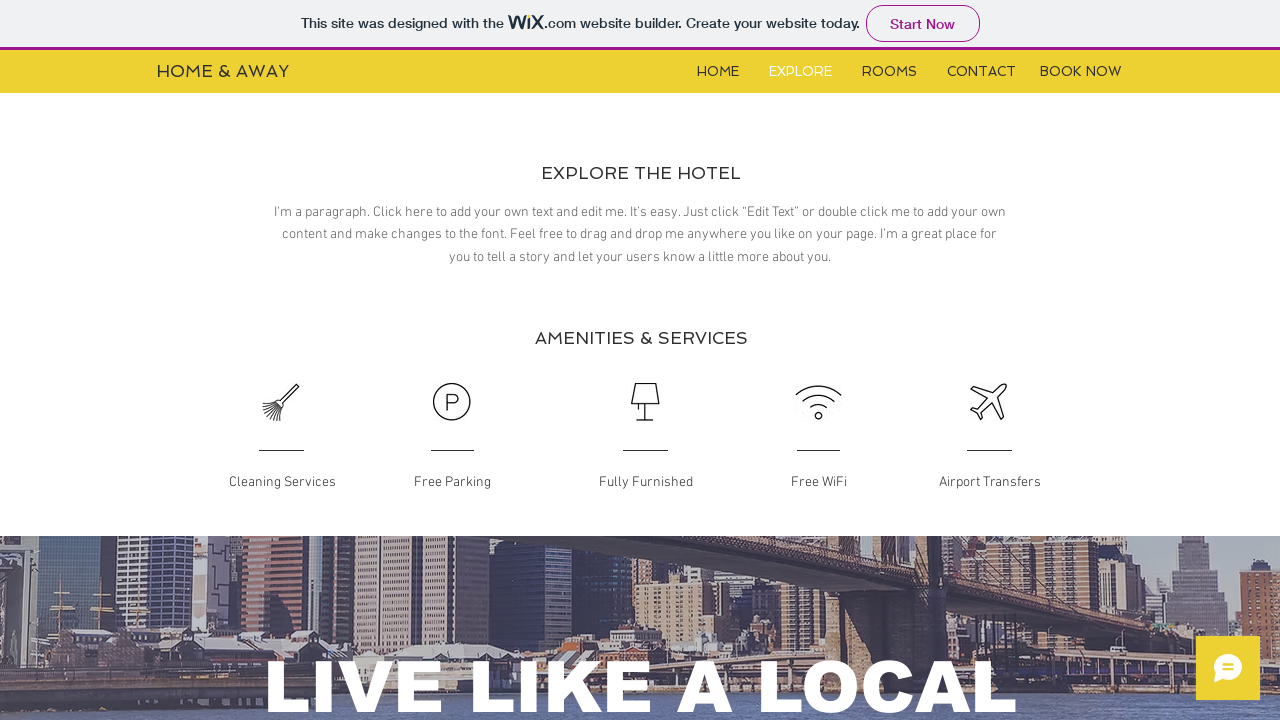

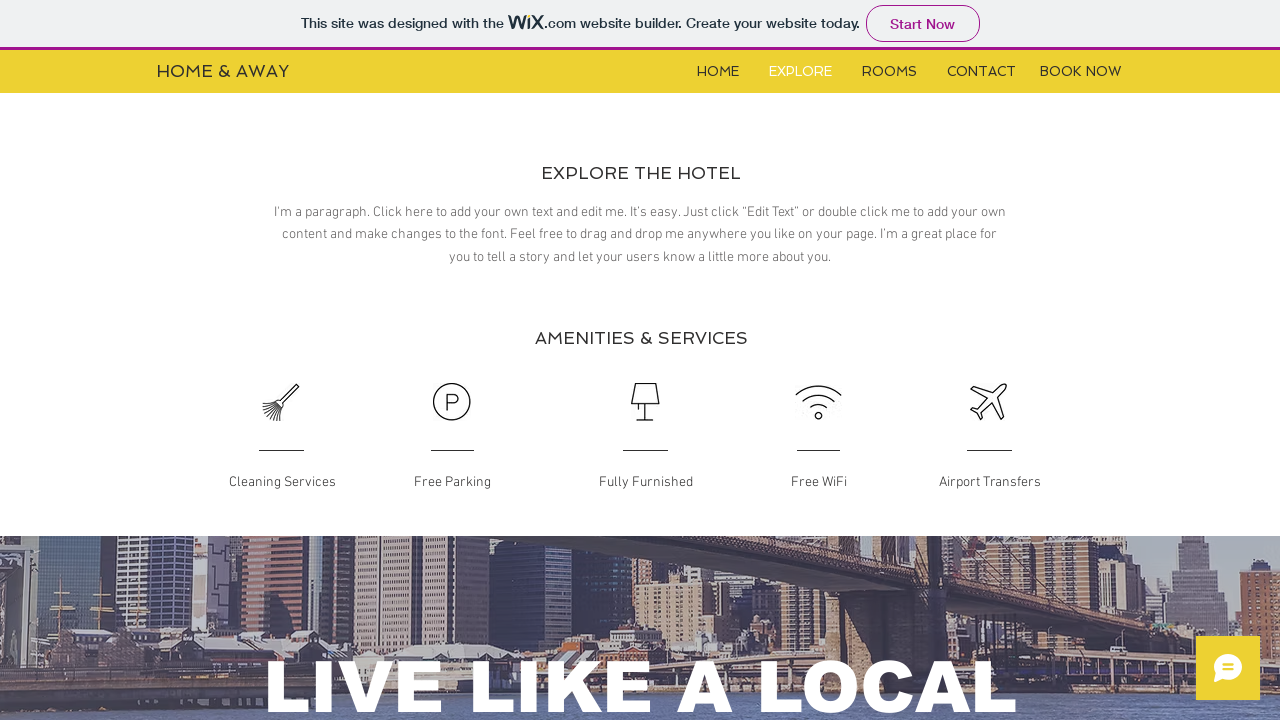